Opens YouTube homepage and maximizes the browser window

Starting URL: https://www.youtube.com

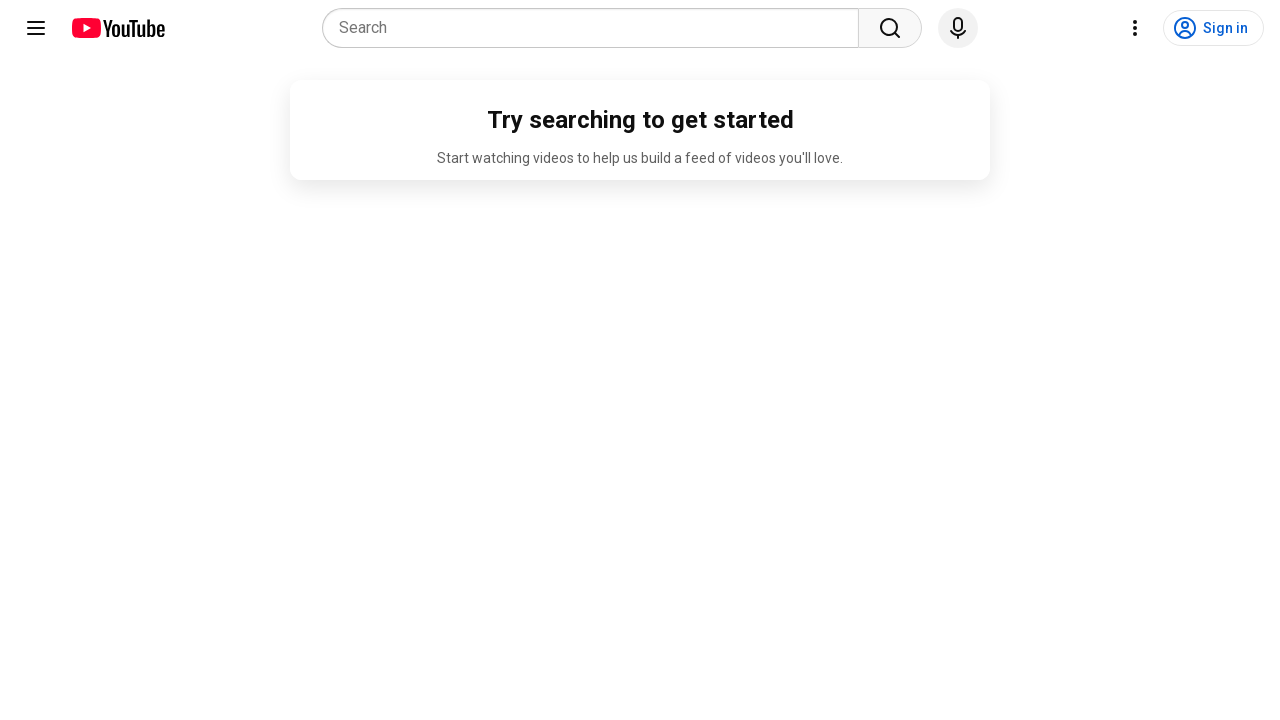

YouTube homepage loaded and displayed
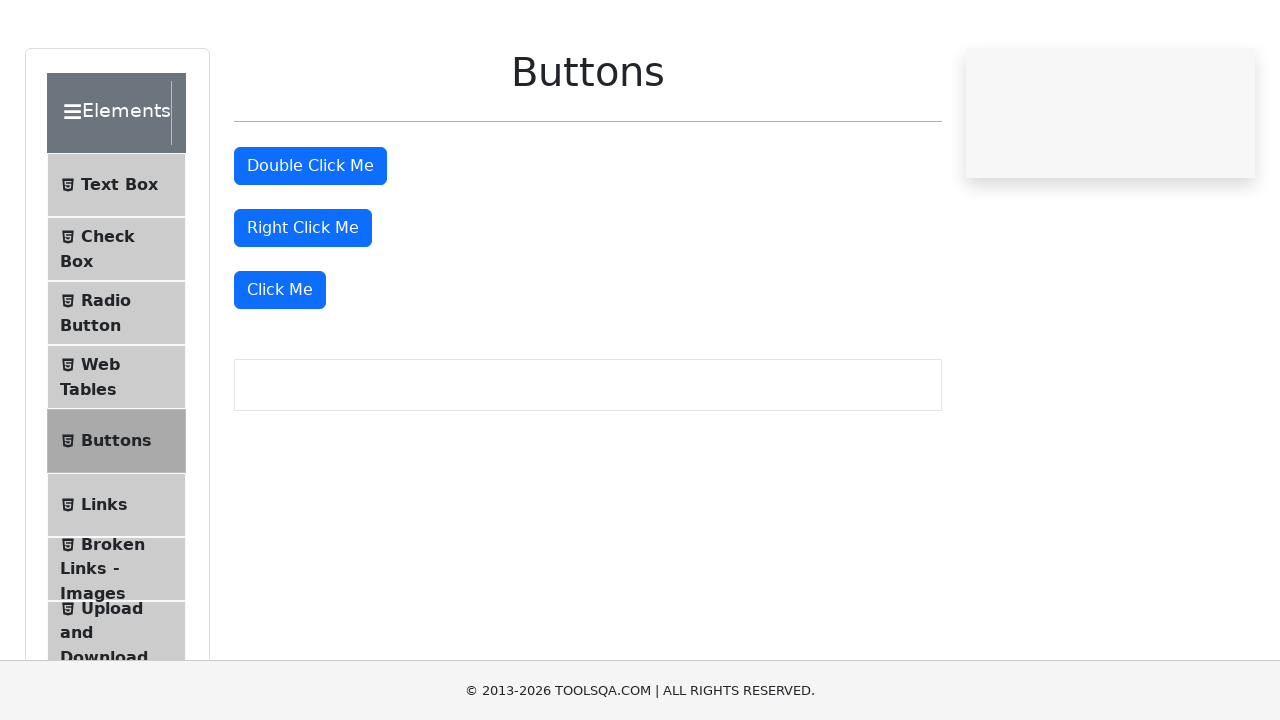

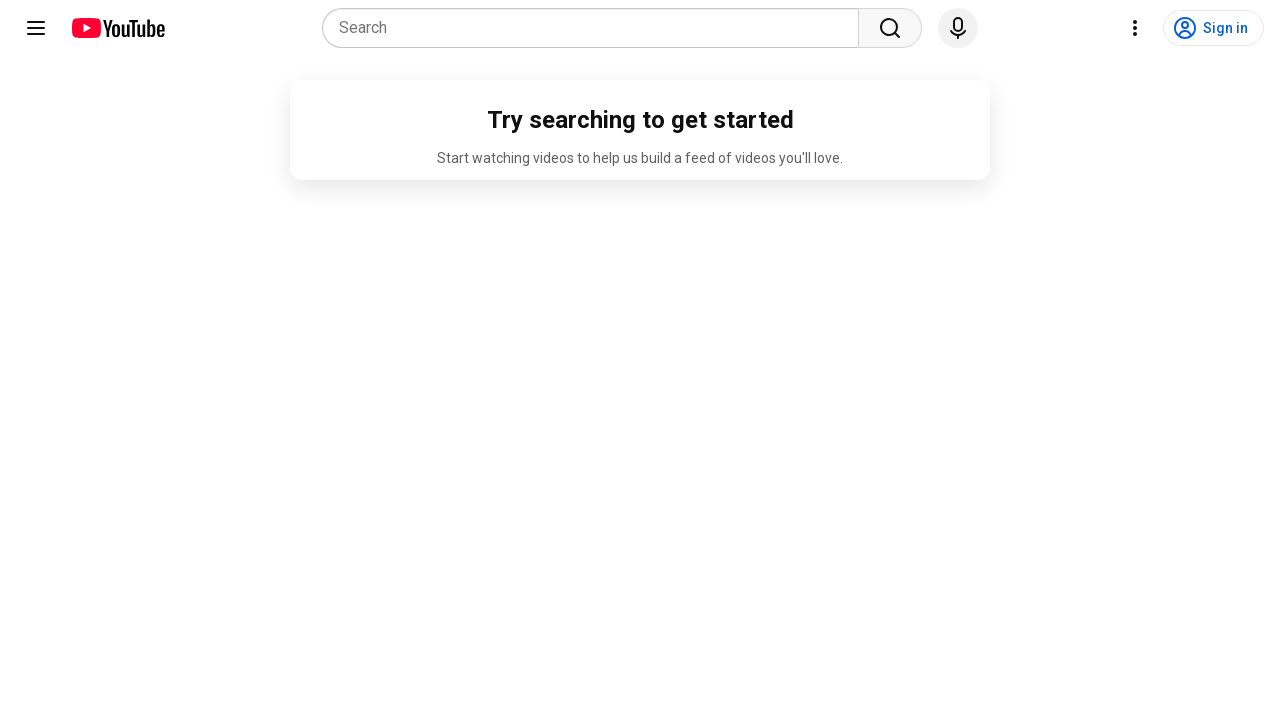